Tests an e-commerce cart workflow by adding specific items to cart, proceeding to checkout, applying a promo code, and placing an order

Starting URL: https://rahulshettyacademy.com/seleniumPractise/#/

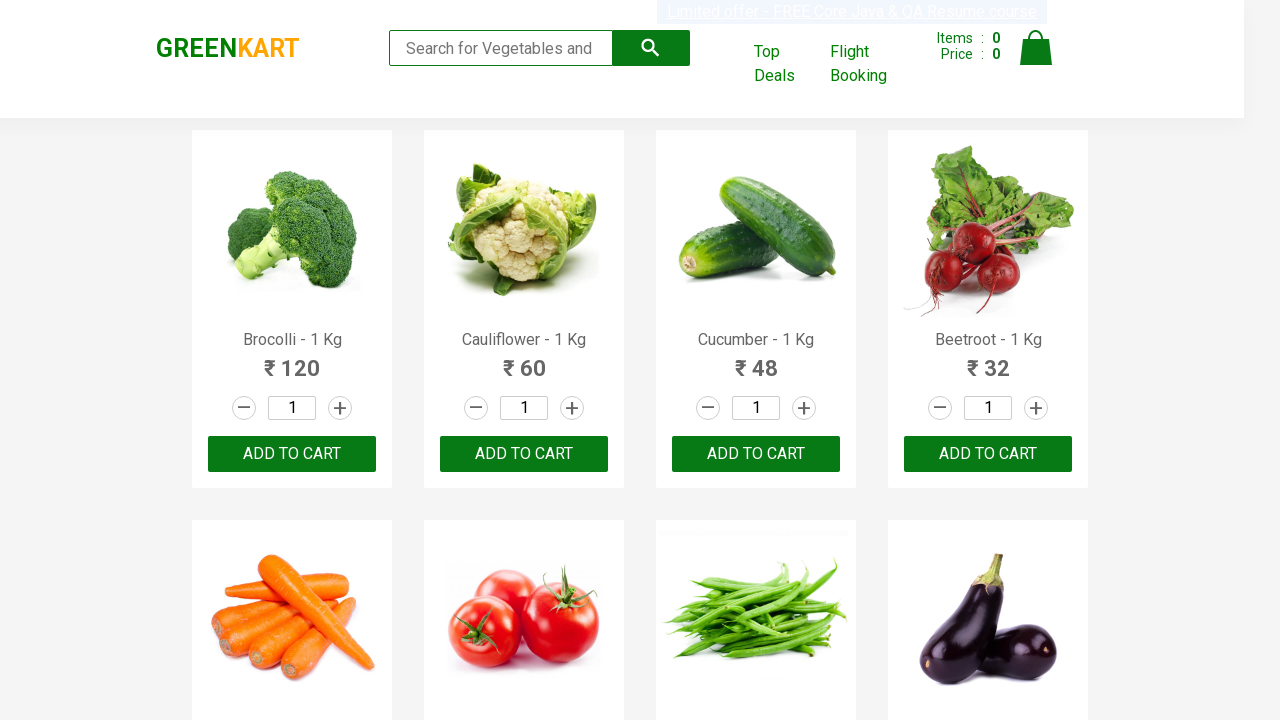

Added Brocolli to cart at (292, 454) on xpath=//div[@class='product-action']/button >> nth=0
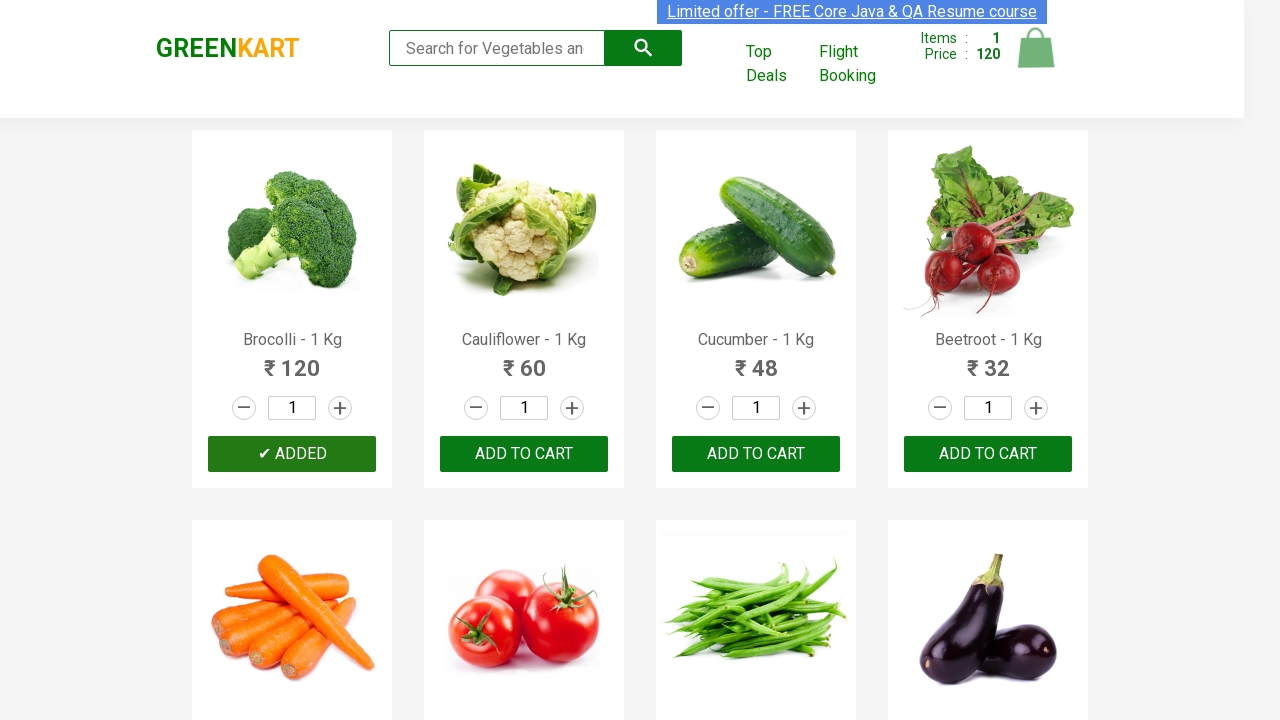

Added Cucumber to cart at (756, 454) on xpath=//div[@class='product-action']/button >> nth=2
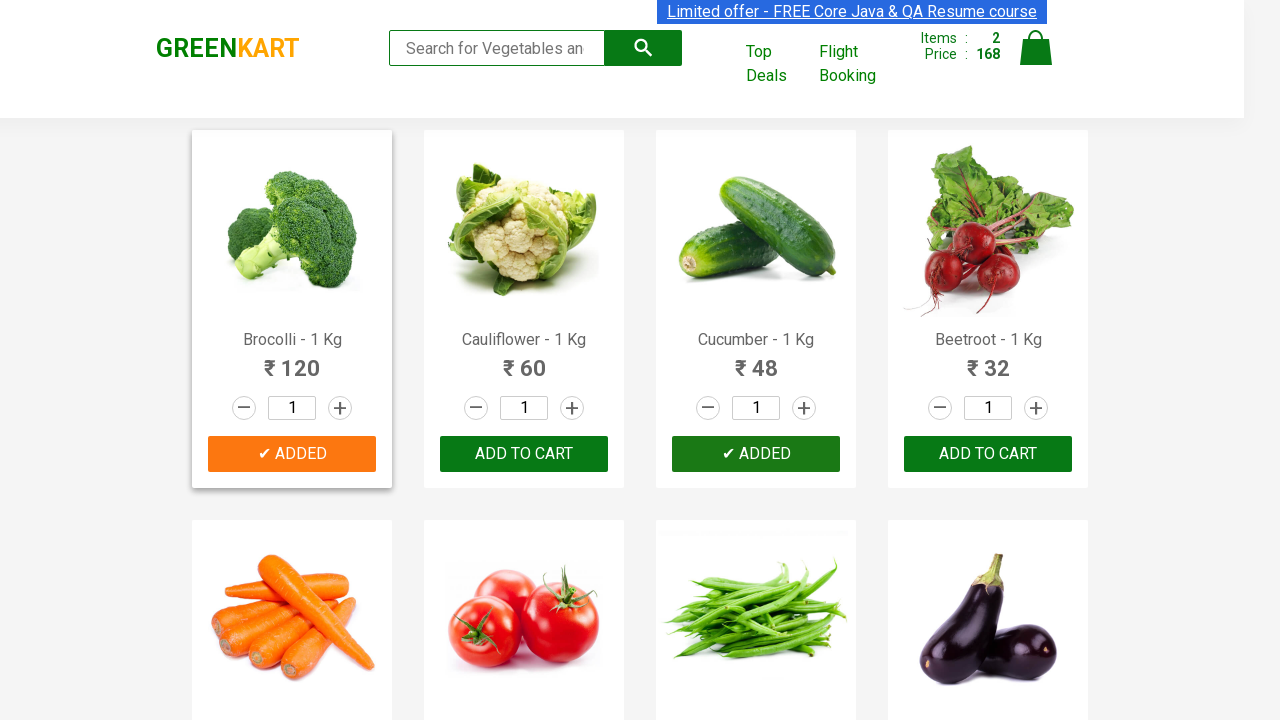

Added Beetroot to cart at (988, 454) on xpath=//div[@class='product-action']/button >> nth=3
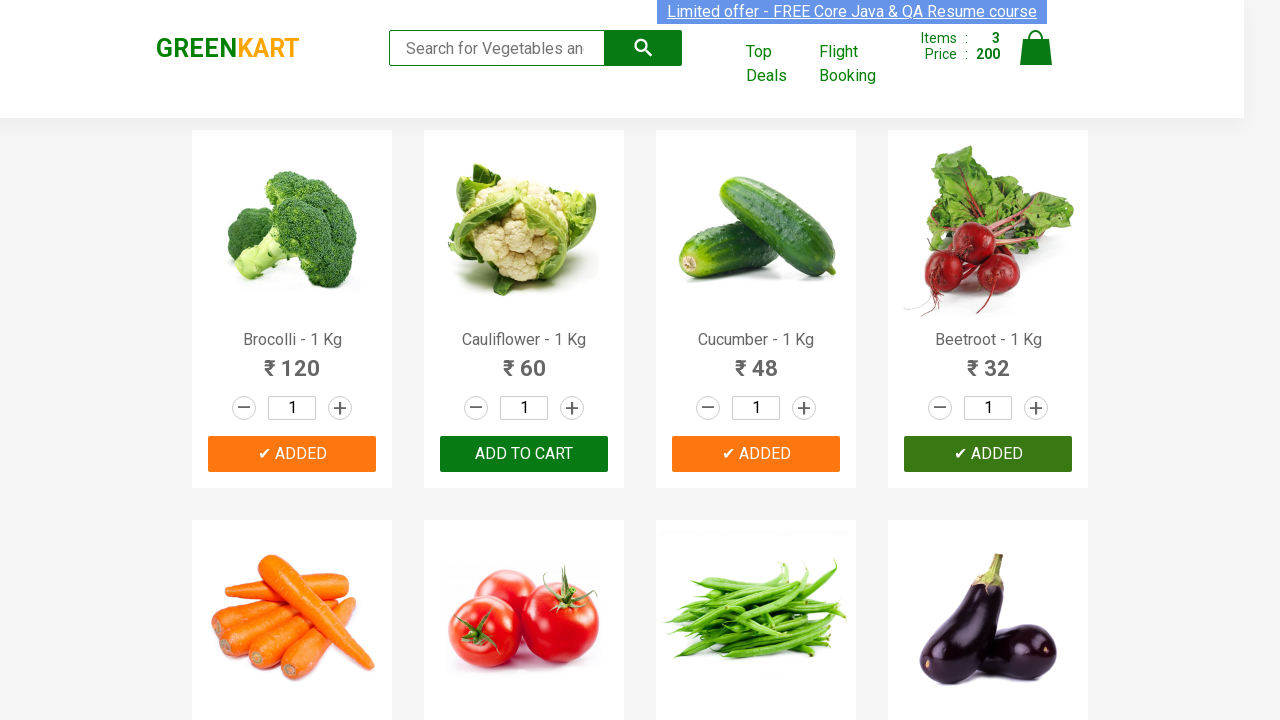

Clicked cart icon to view cart at (1036, 48) on img[alt='Cart']
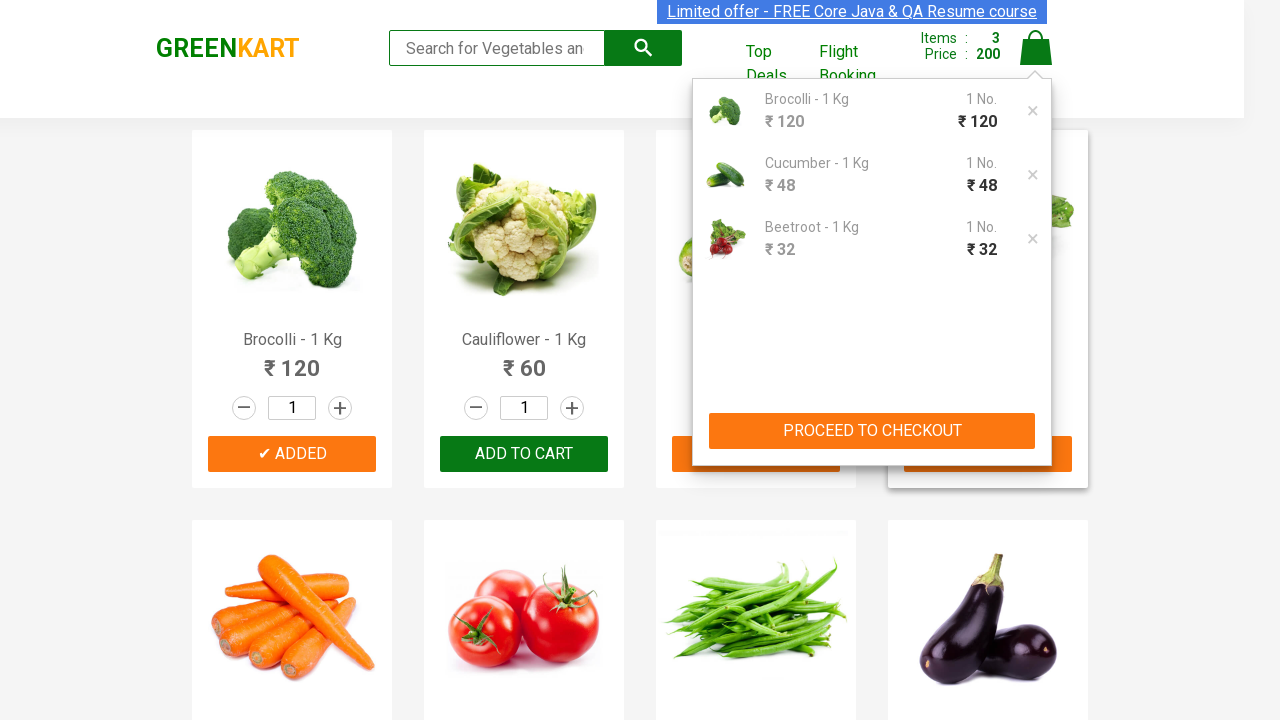

Clicked PROCEED TO CHECKOUT button at (872, 431) on xpath=//button[text()='PROCEED TO CHECKOUT']
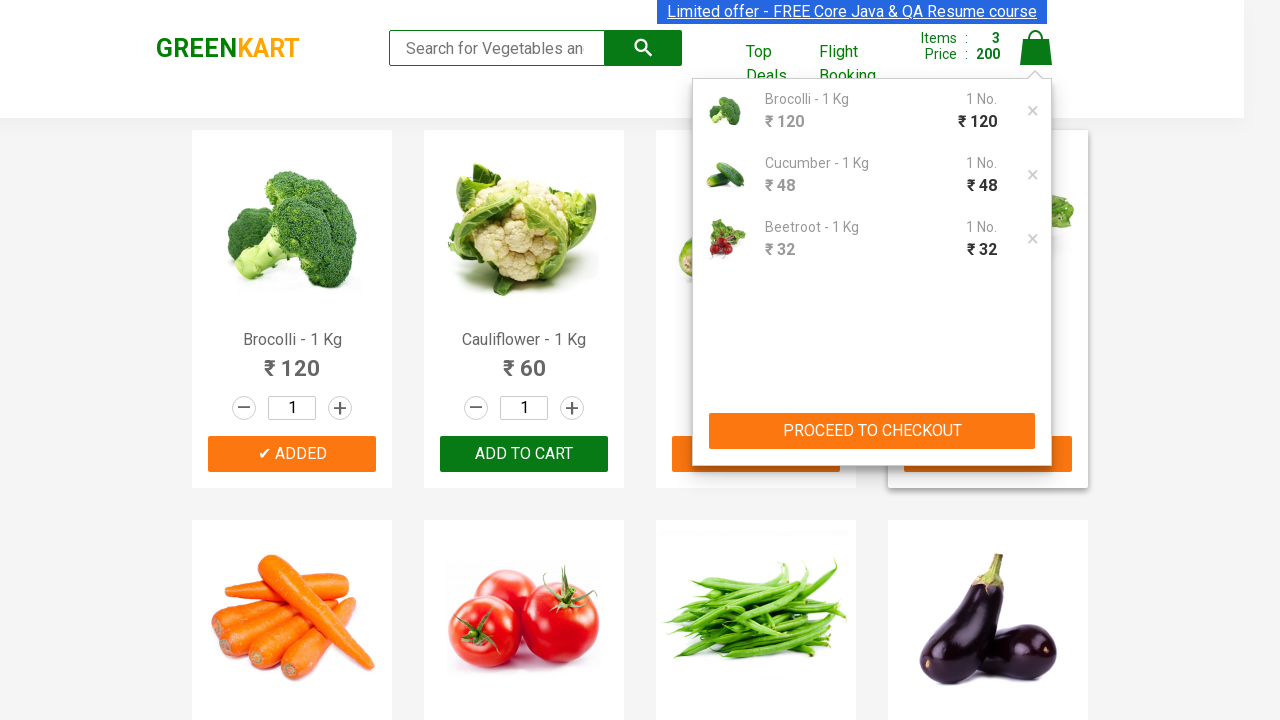

Filled promo code field with 'rahulshettyacademy' on input.promoCode
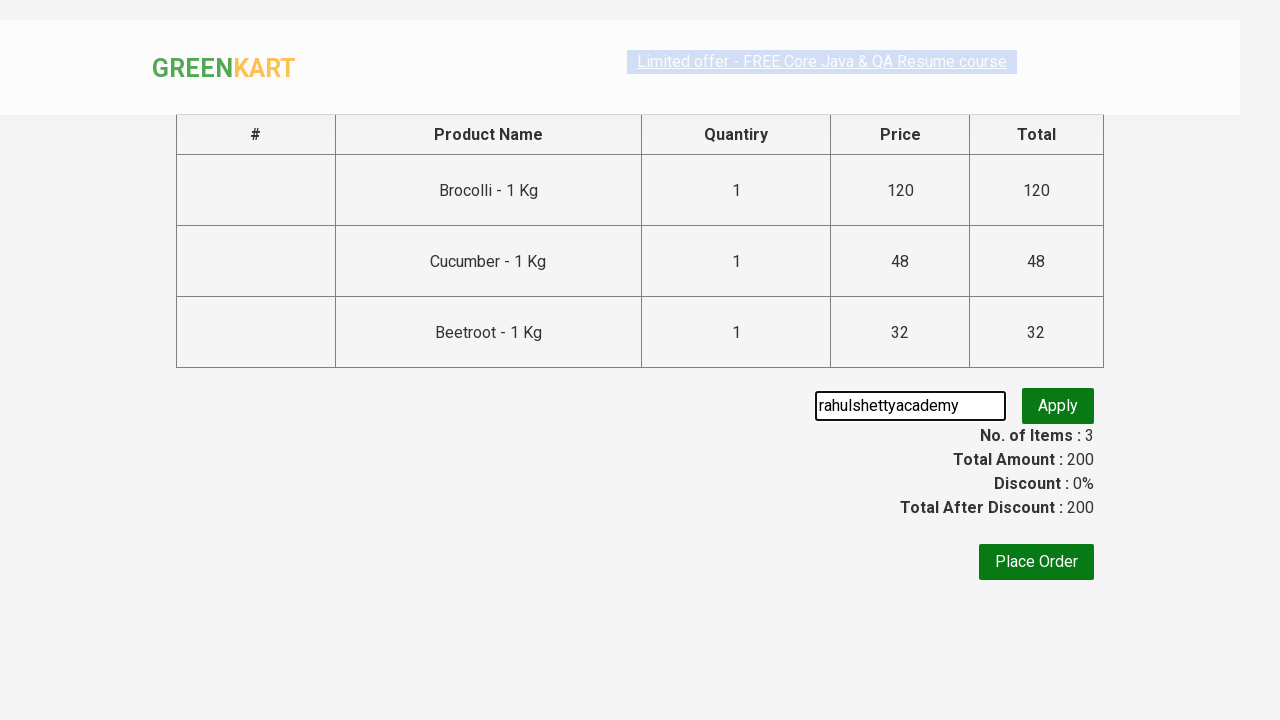

Clicked promo button to apply discount code at (1058, 406) on button.promoBtn
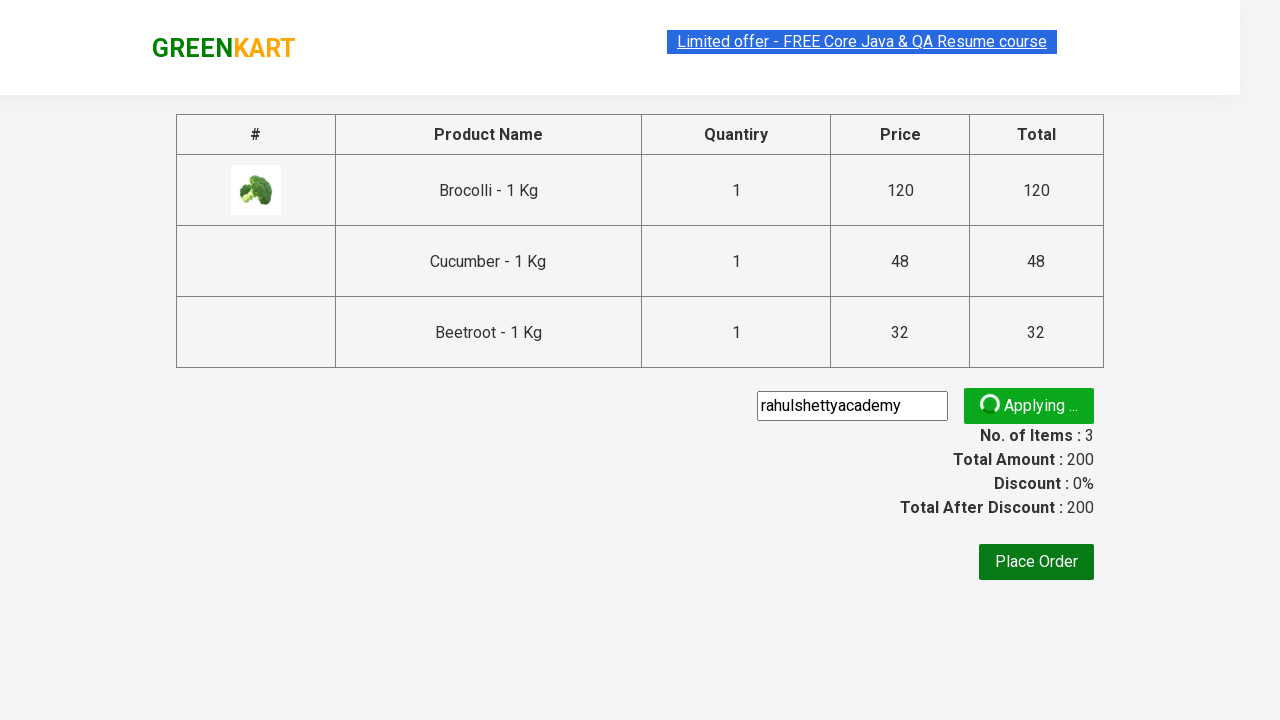

Clicked Place Order button to complete purchase at (1036, 562) on xpath=//button[text()='Place Order']
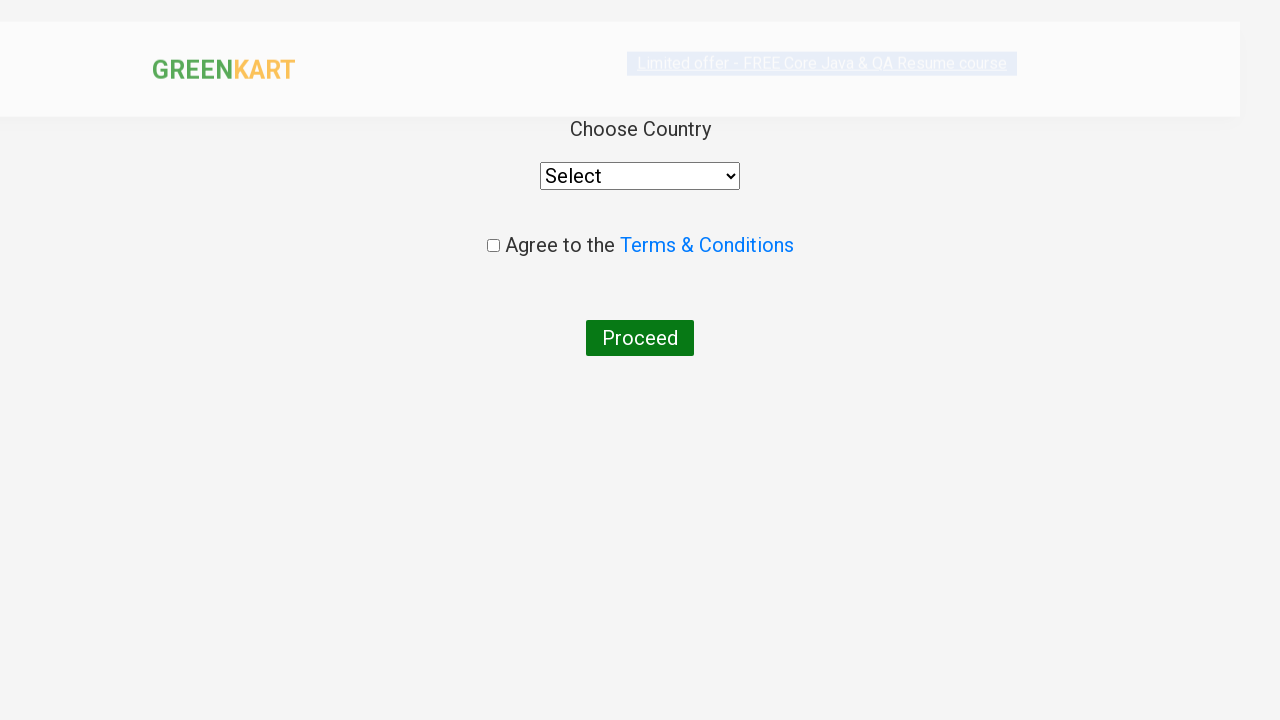

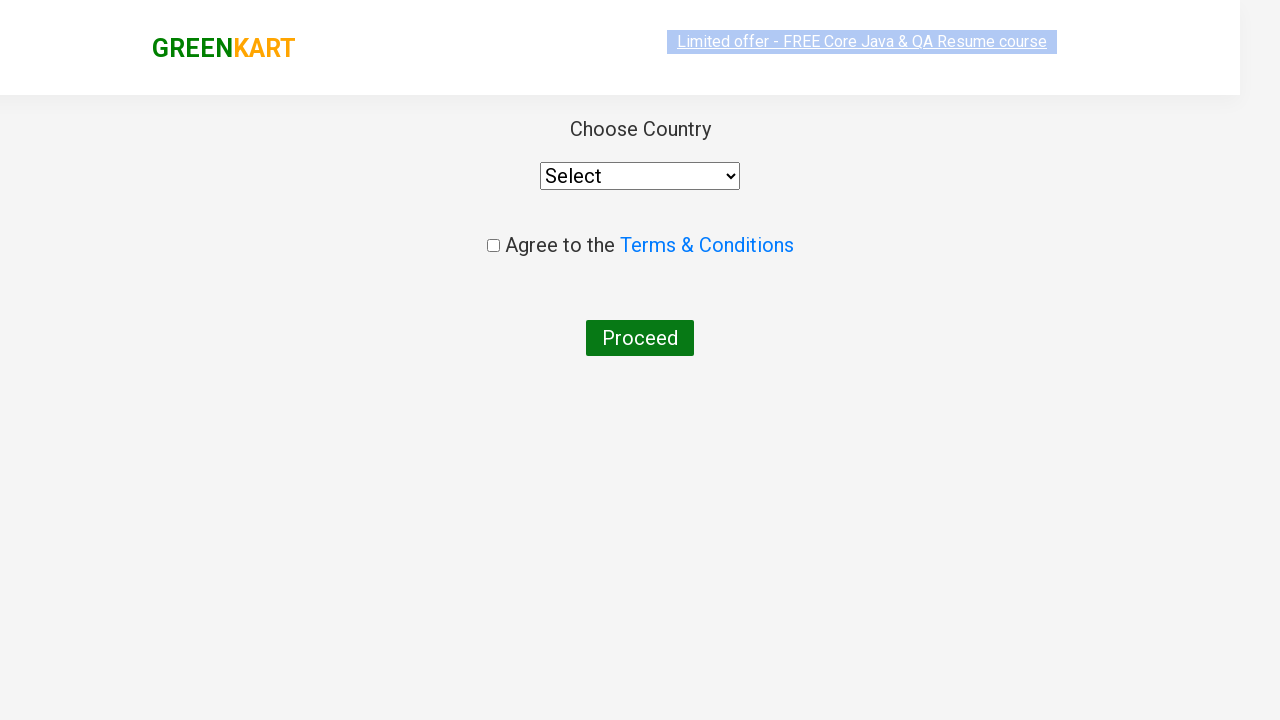